Tests dropdown selection functionality on OrangeHRM trial signup page by selecting a country option by index

Starting URL: https://www.orangehrm.com/orangehrm-30-day-trial/

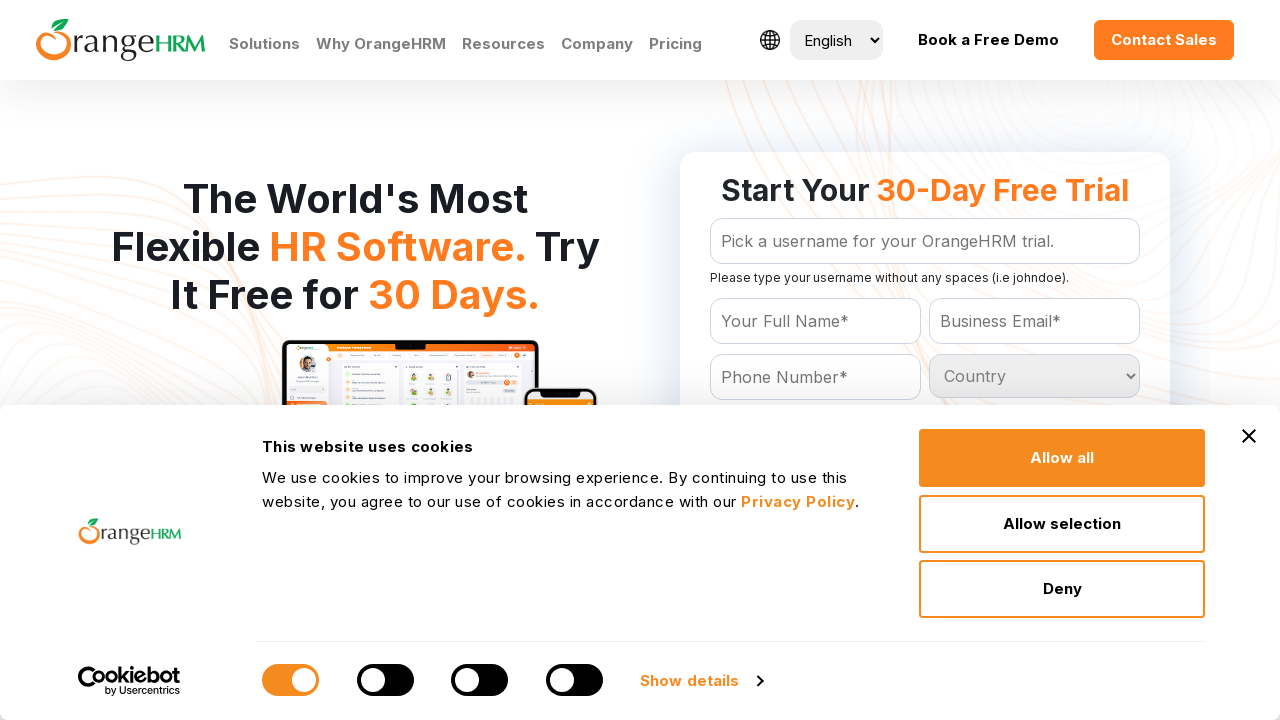

Located country dropdown element
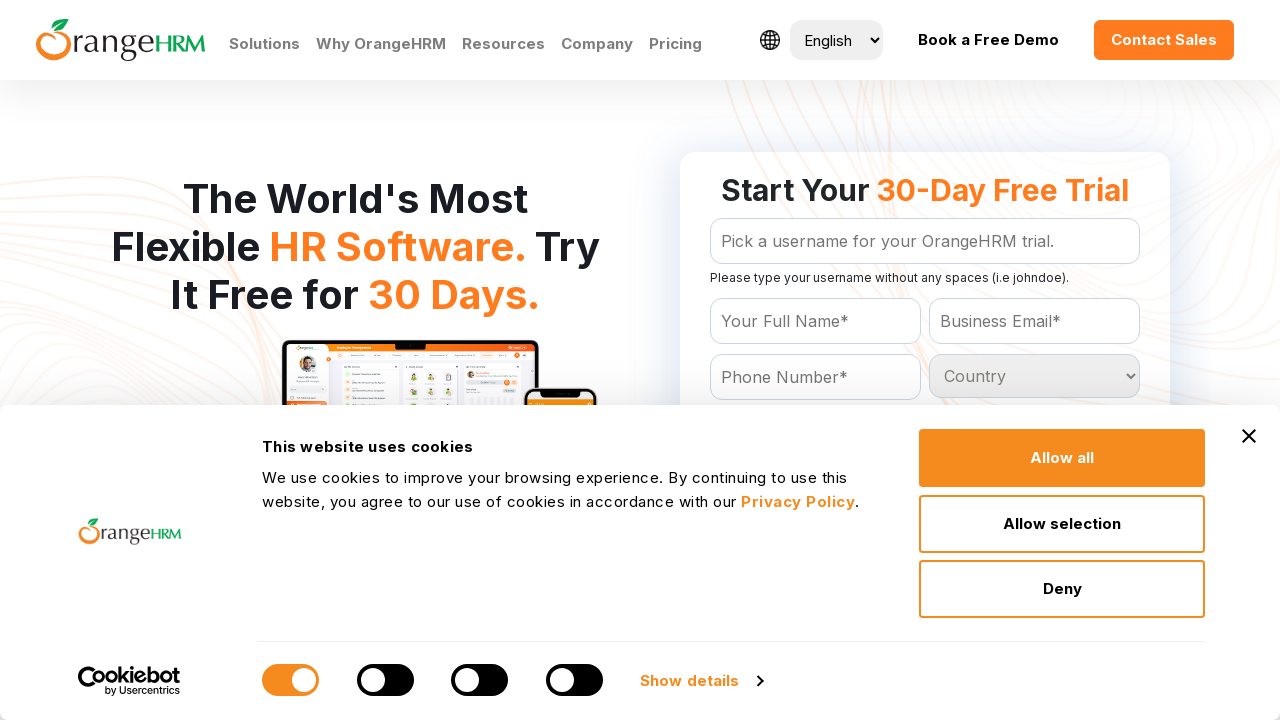

Selected 5th country option from dropdown on #Form_getForm_Country
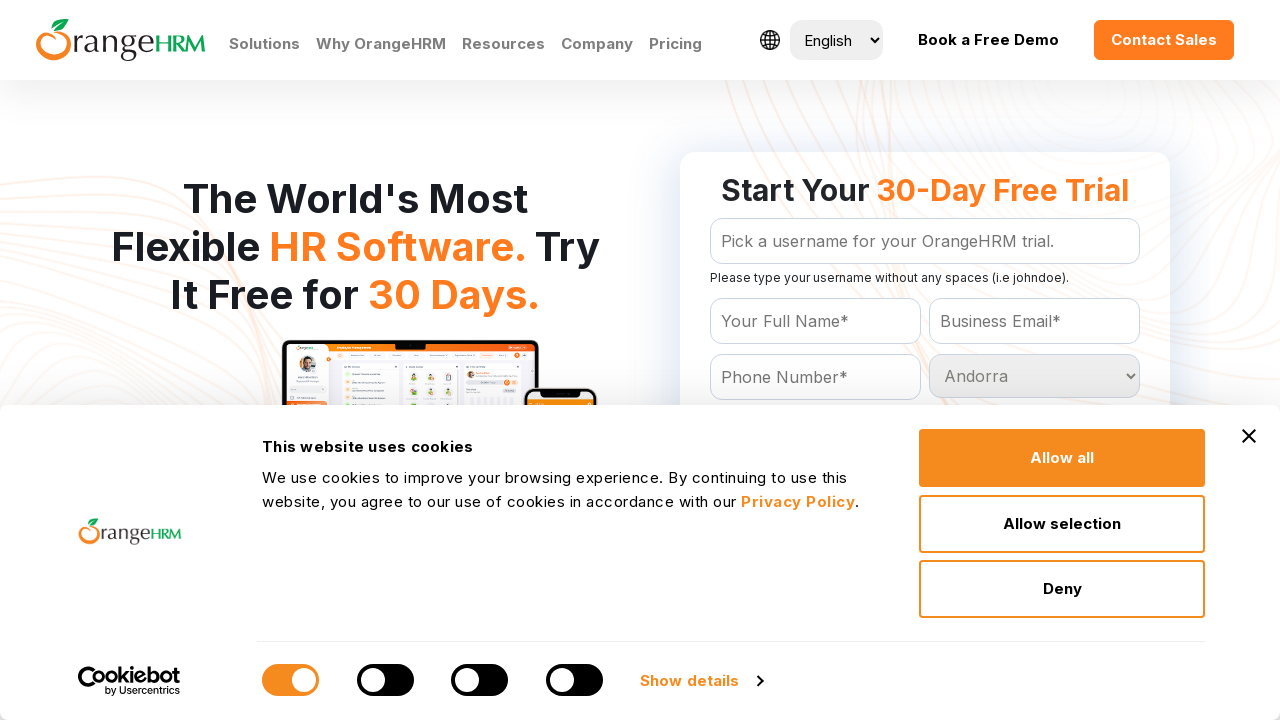

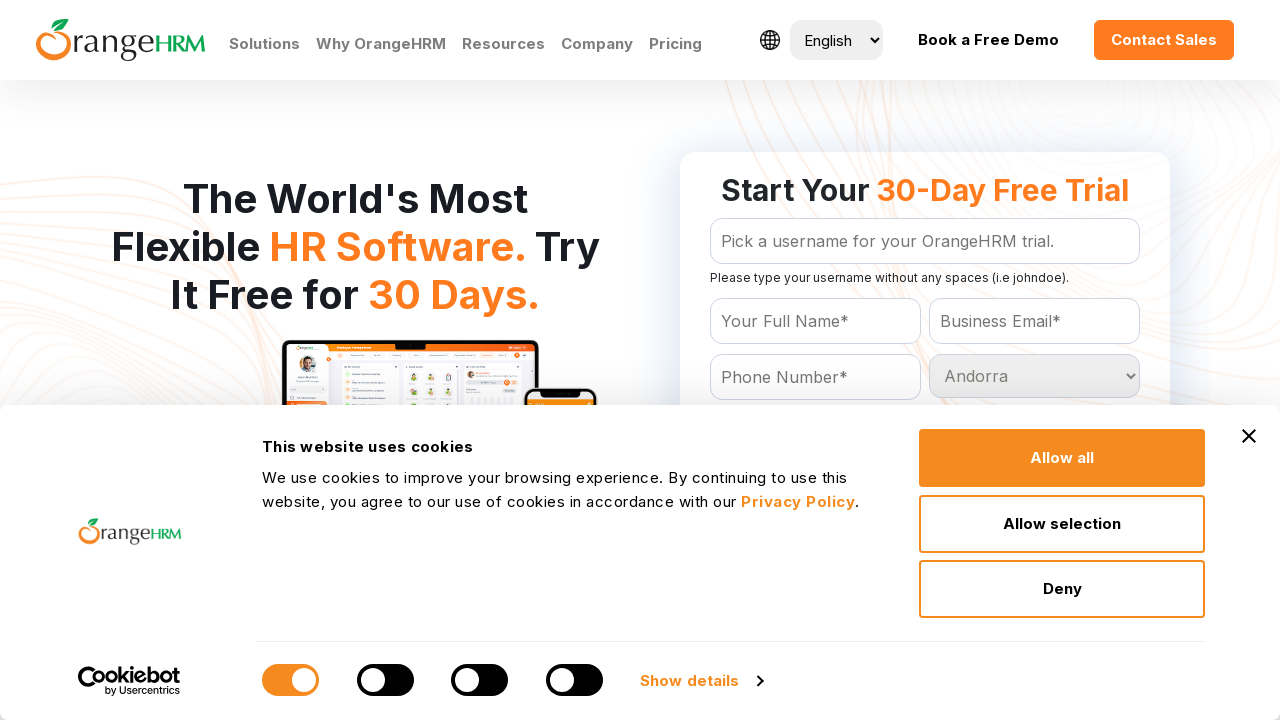